Tests page scrolling functionality by scrolling to an element, to the top, and to the end of the page

Starting URL: http://selenium-cucumber.github.io/

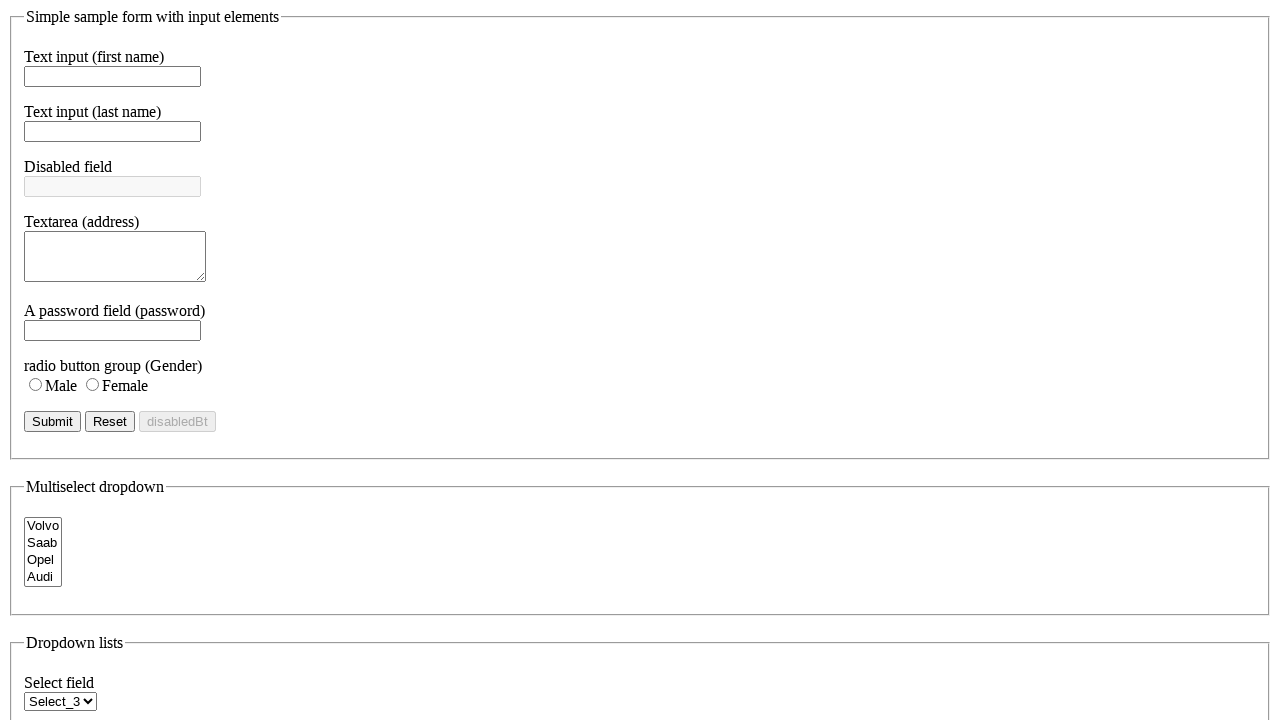

Scrolled to element with id 'demo'
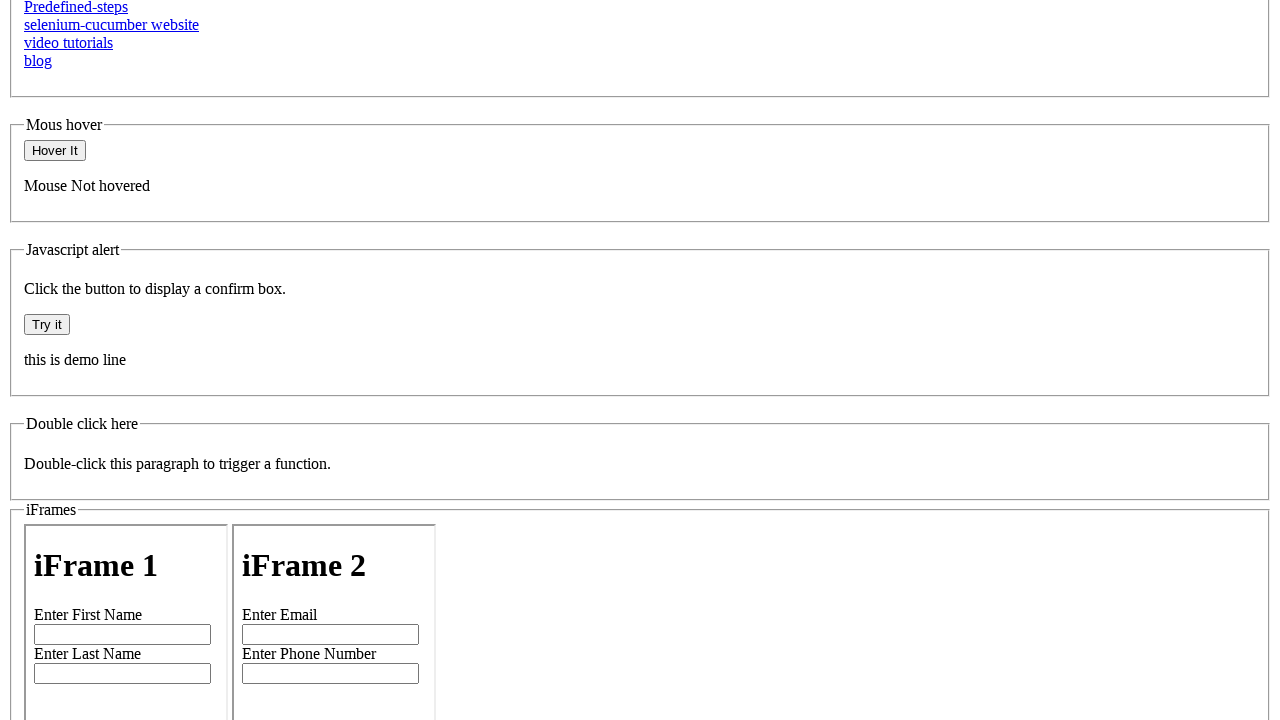

Scrolled to top of page
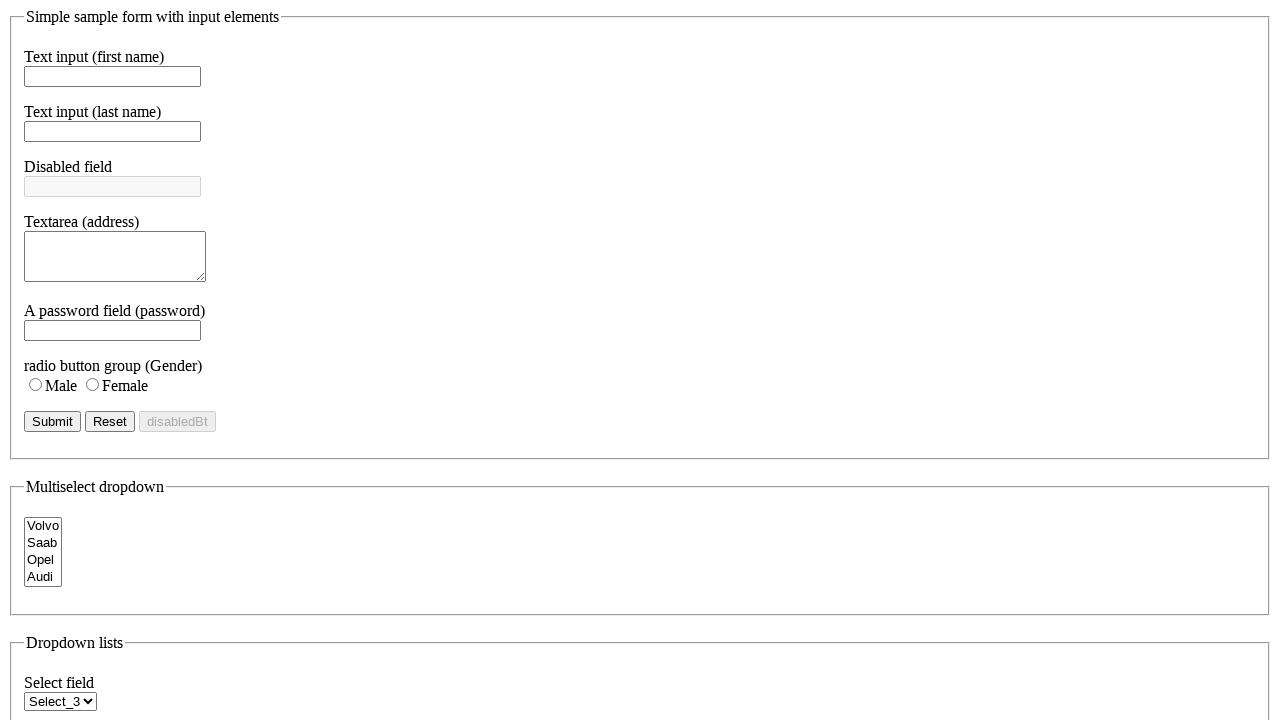

Scrolled to end of page
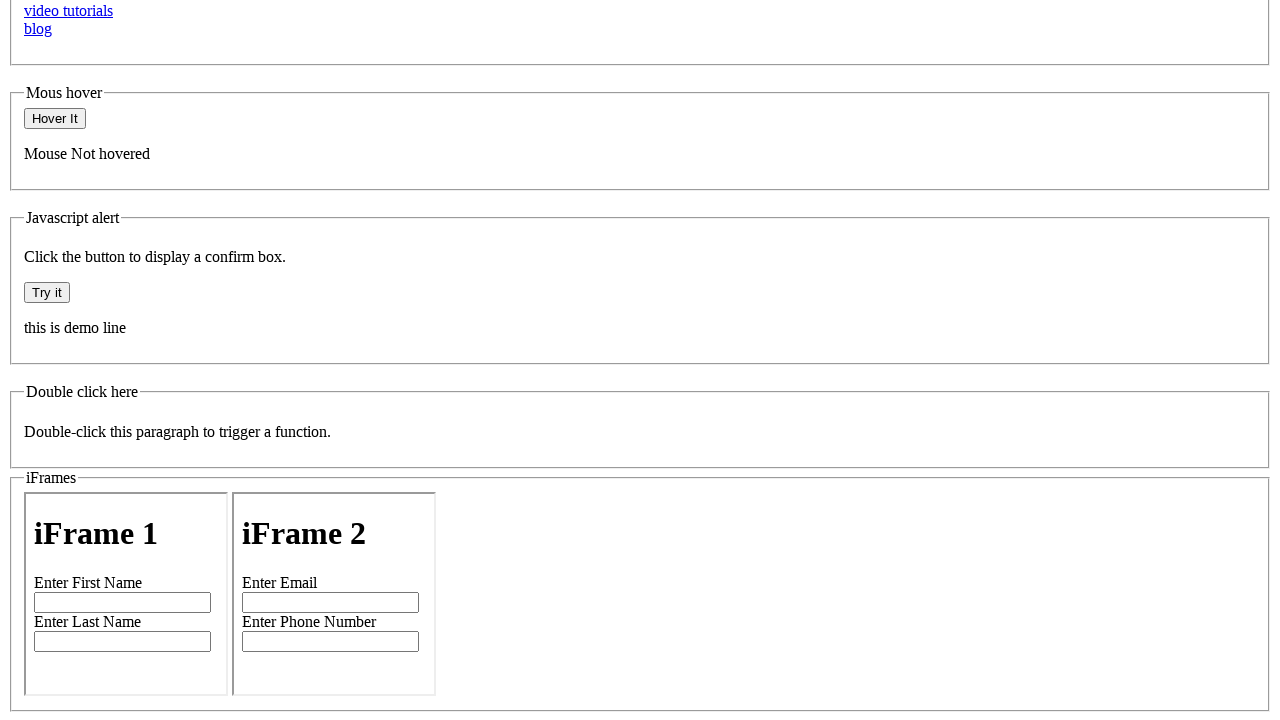

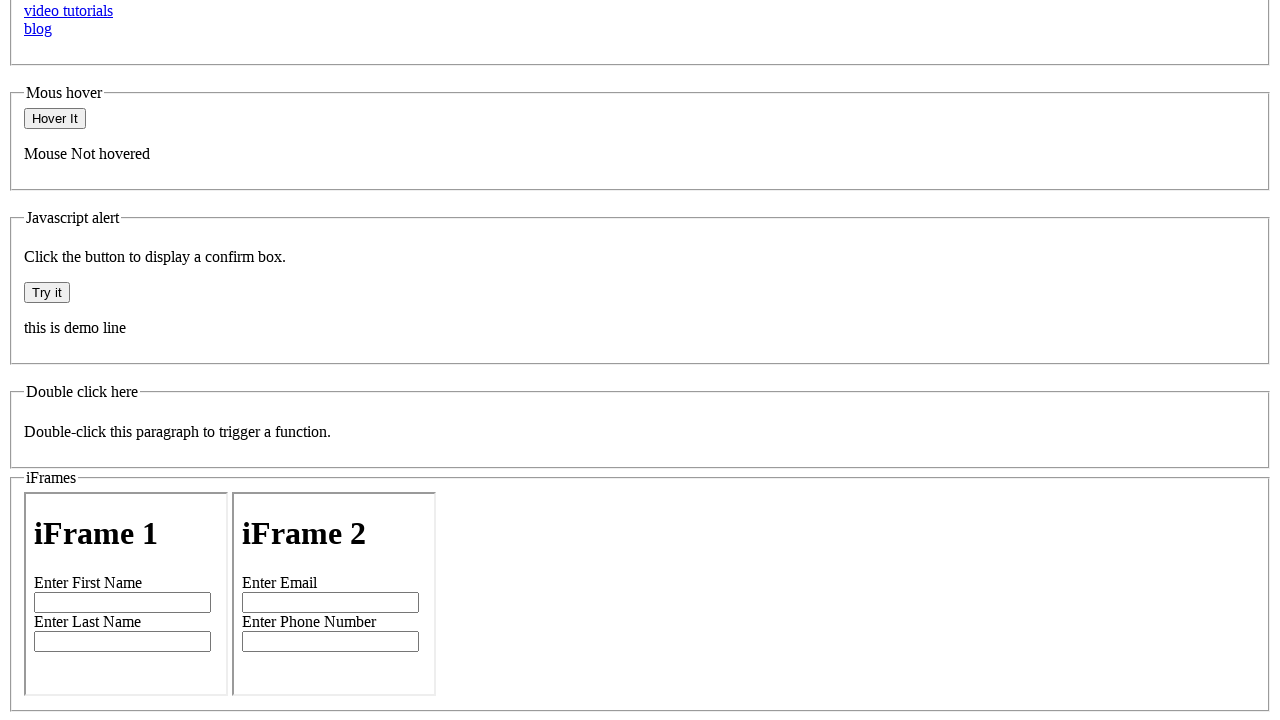